Tests advanced drag and drop using manual mouse events - hover, mouse down, move to target, and mouse up

Starting URL: https://commitquality.com/practice-drag-and-drop

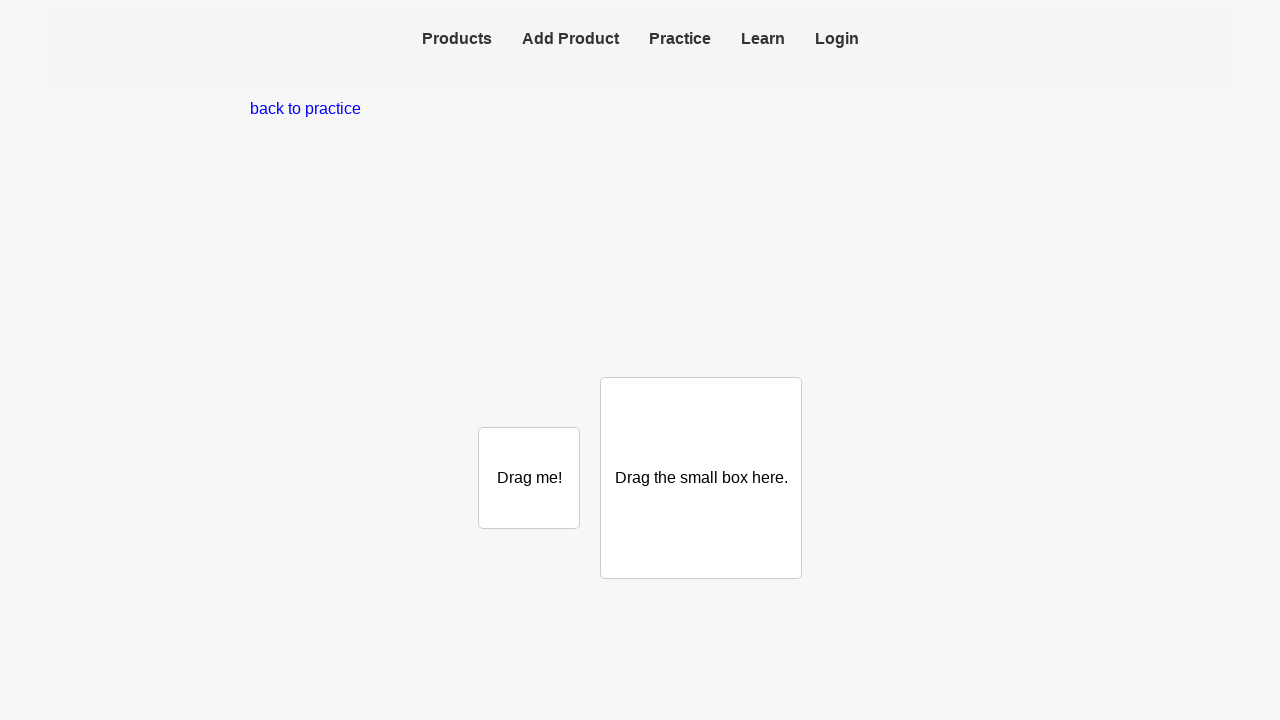

Hovered over the small box to initiate drag at (529, 478) on #small-box
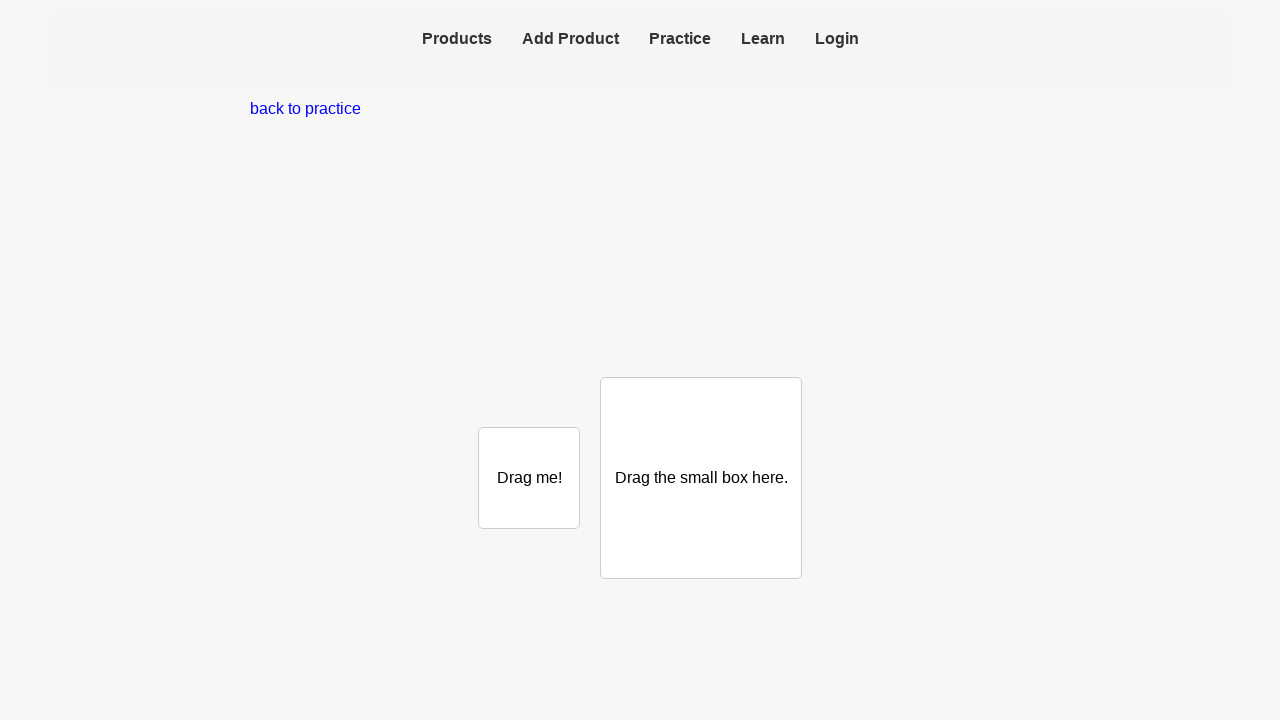

Pressed mouse button down on small box at (529, 478)
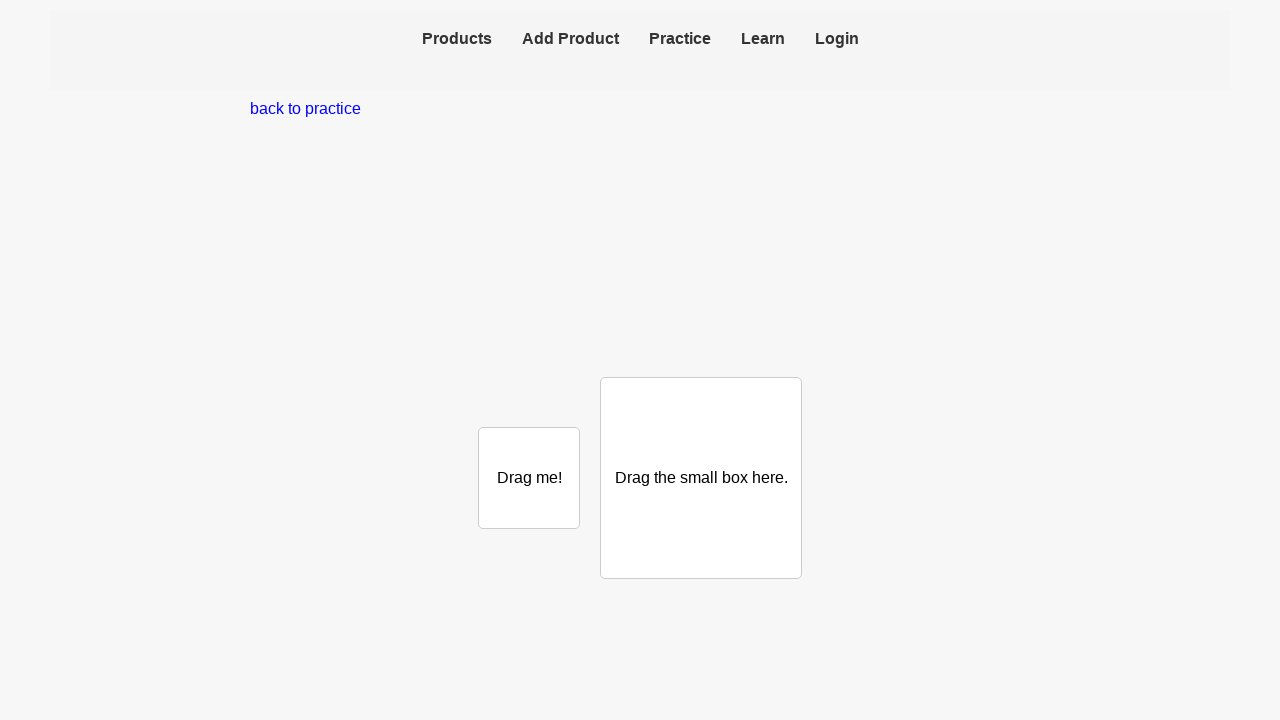

Moved mouse to large box while dragging at (701, 478) on .large-box
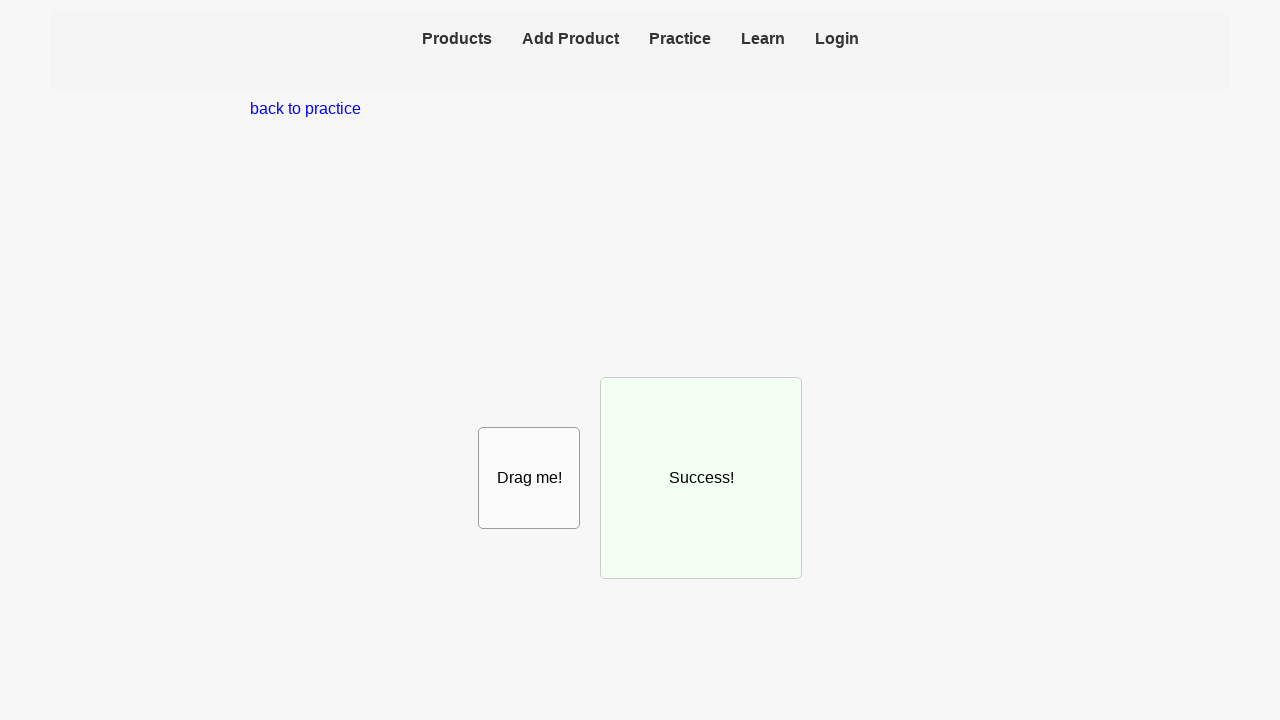

Released mouse button to complete drag and drop at (701, 478)
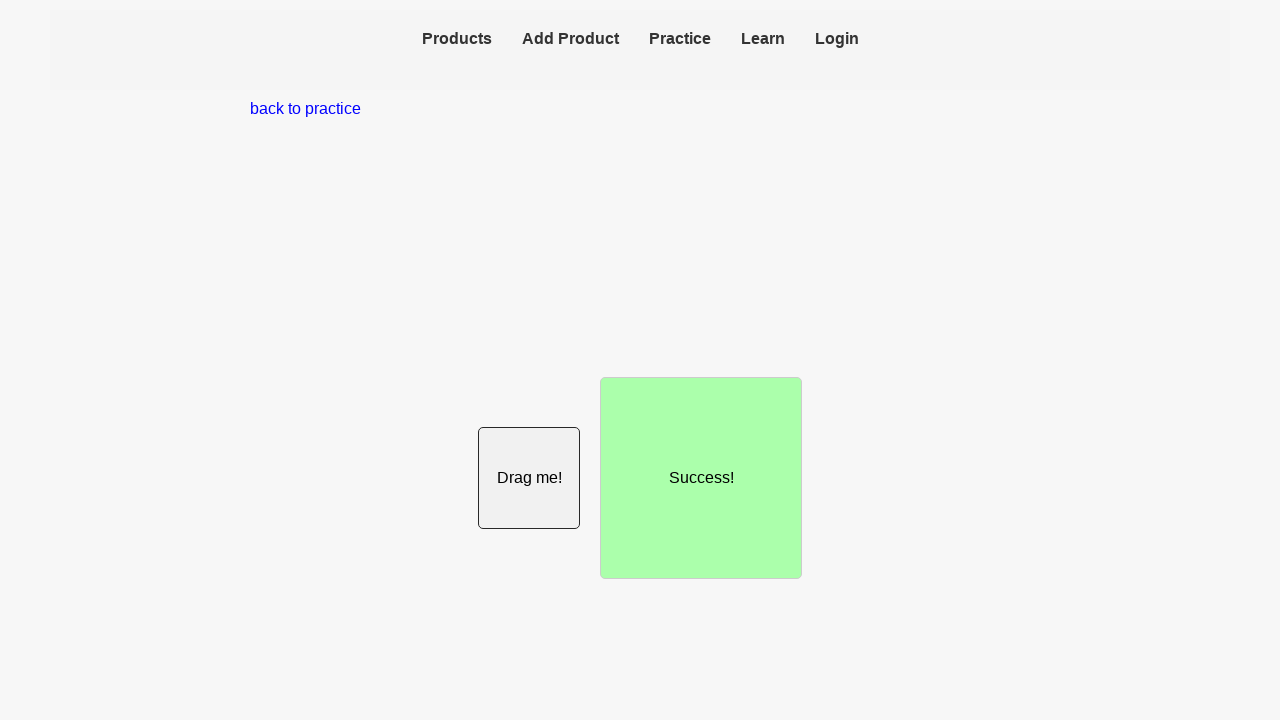

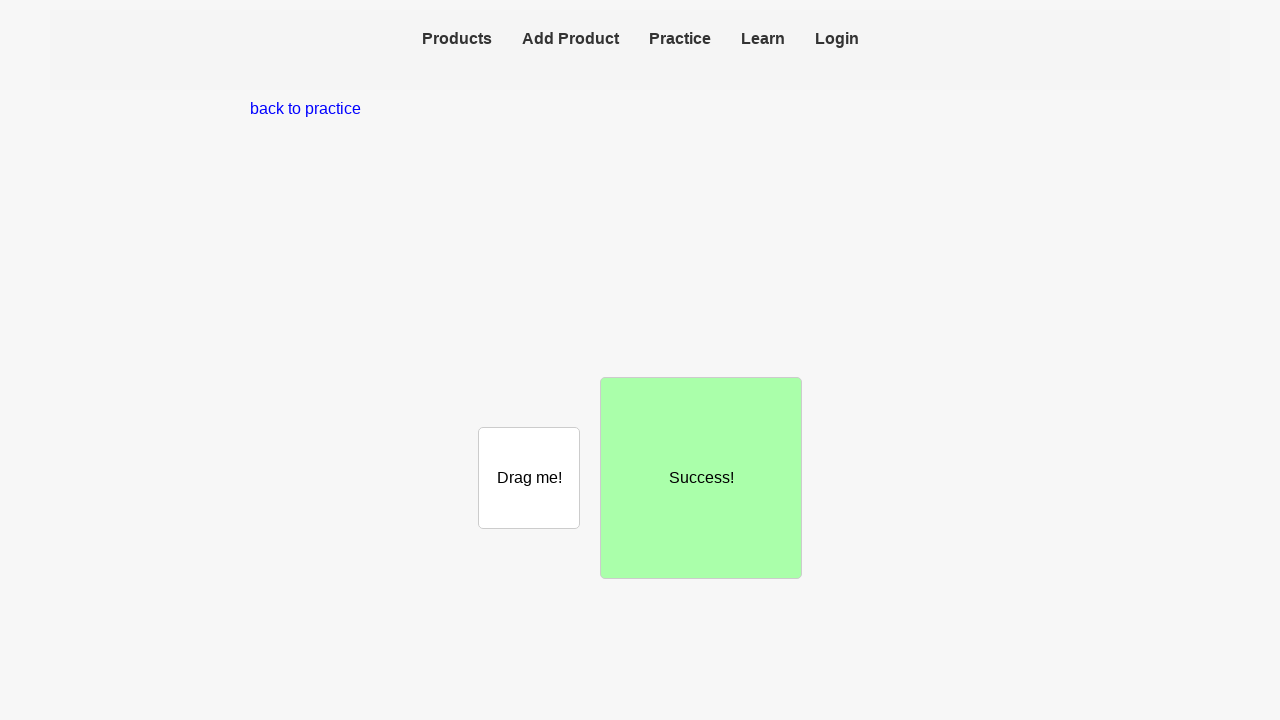